Clicks on Add/Remove Elements link and verifies the URL changes correctly

Starting URL: https://the-internet.herokuapp.com/

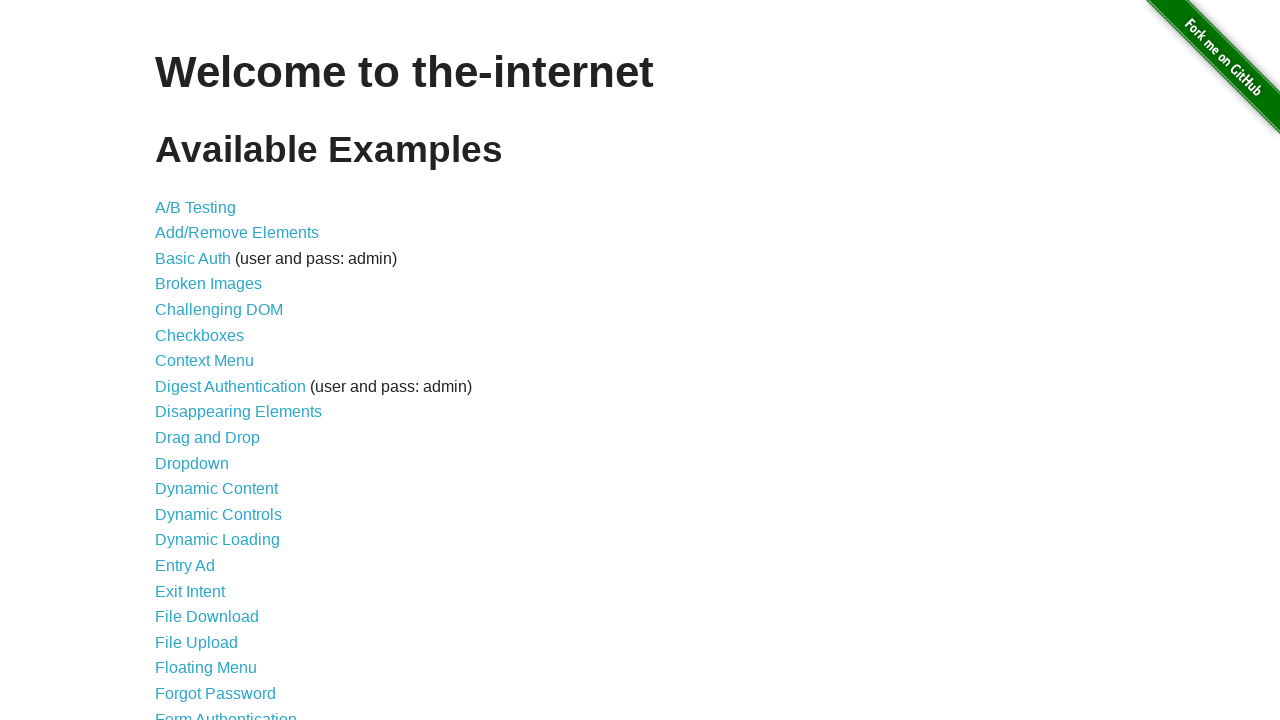

Clicked on Add/Remove Elements link at (237, 233) on text='Add/Remove Elements'
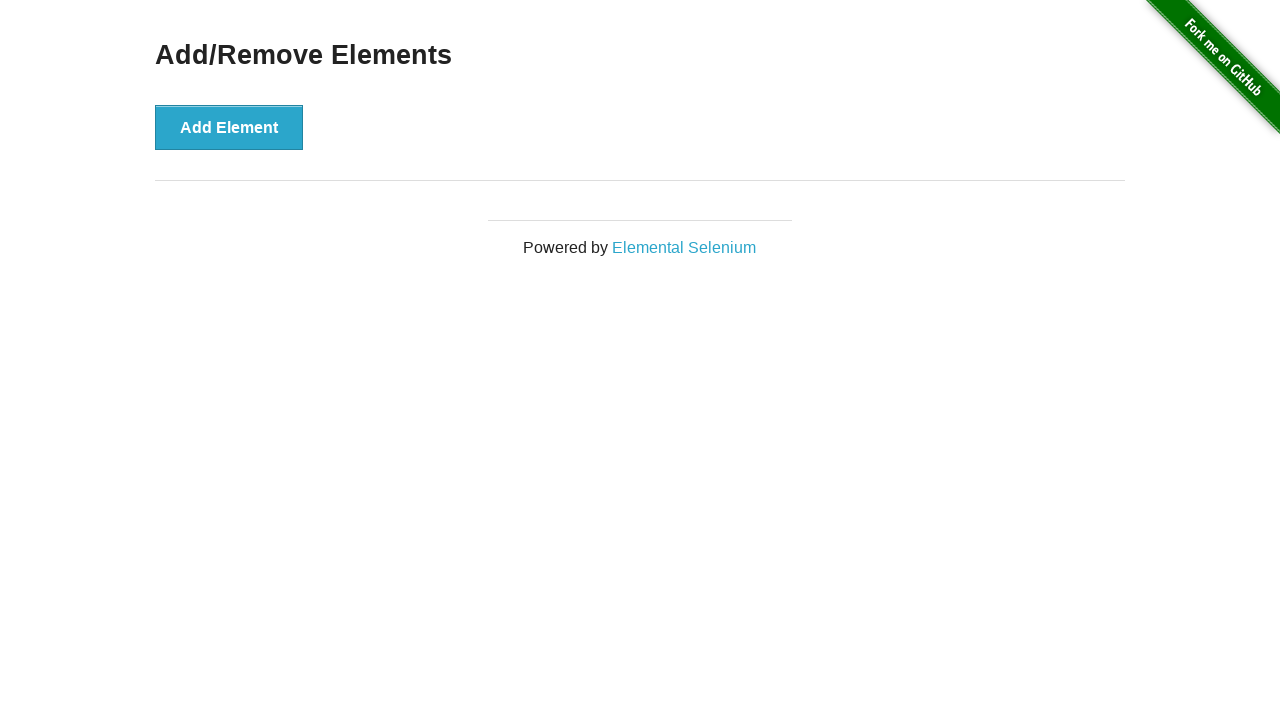

Verified URL changed to https://the-internet.herokuapp.com/add_remove_elements/
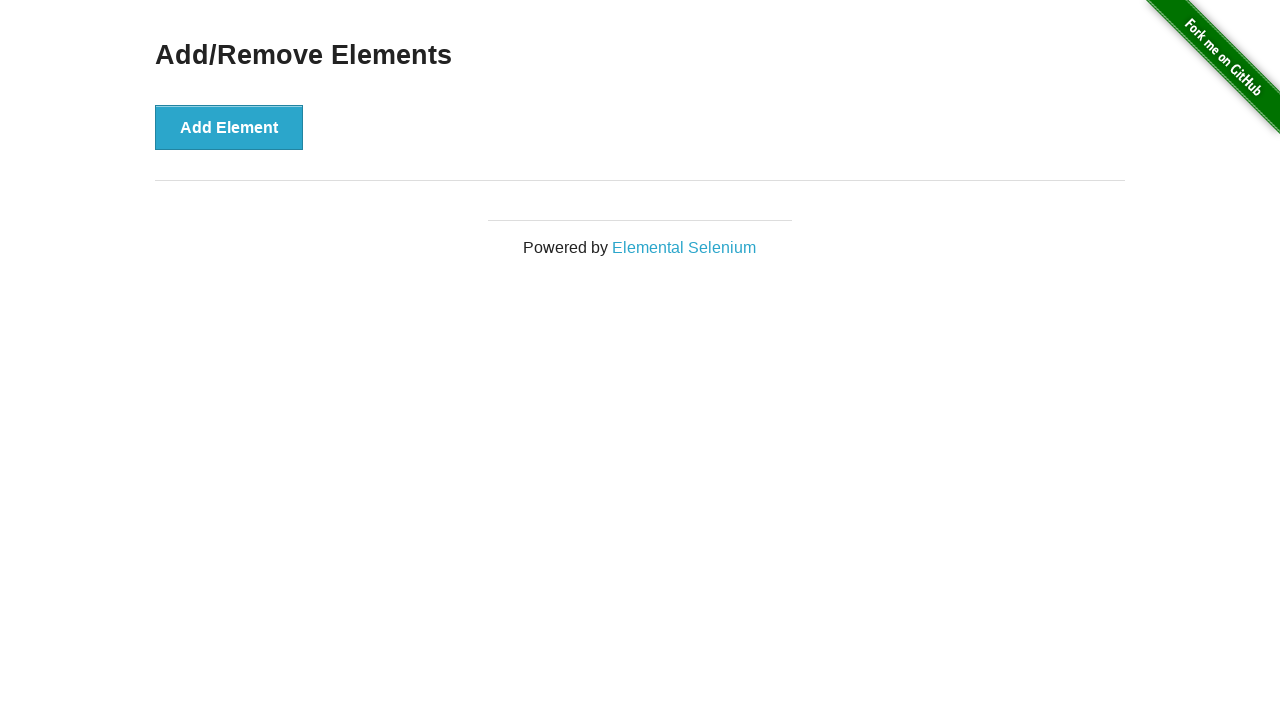

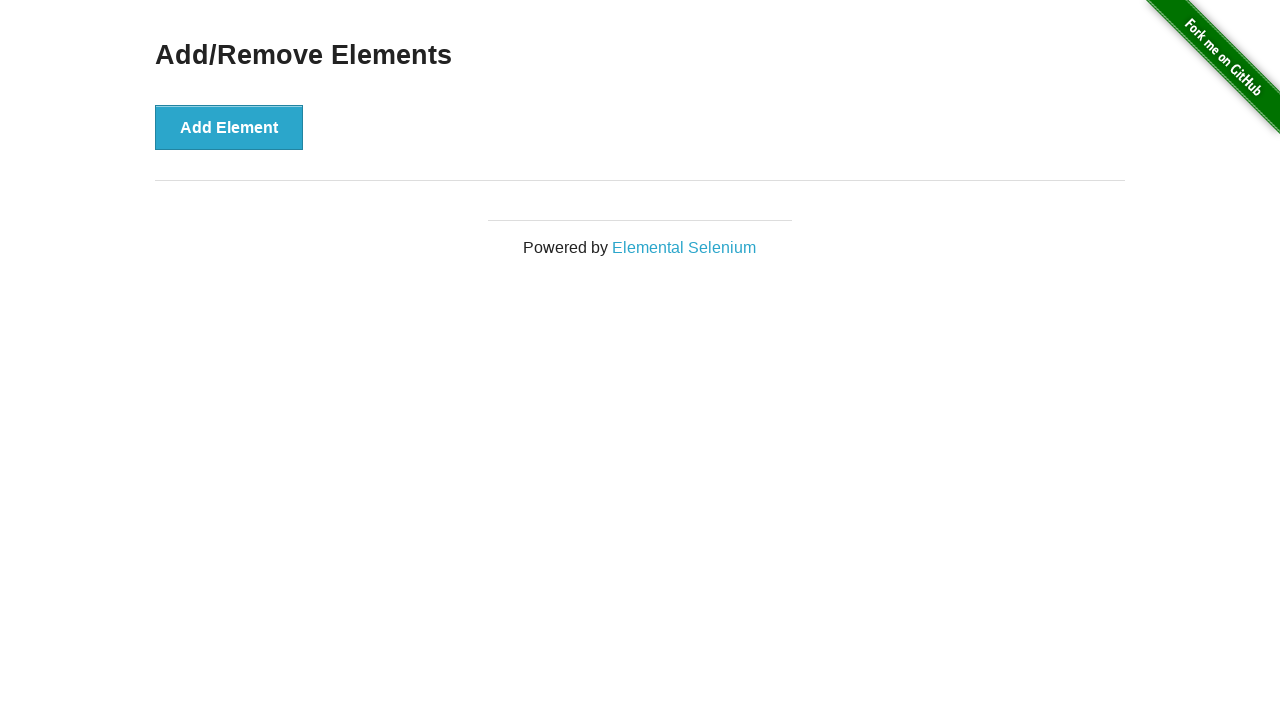